Tests jQuery UI draggable functionality by dragging an element to a new position within an iframe

Starting URL: https://jqueryui.com/draggable/

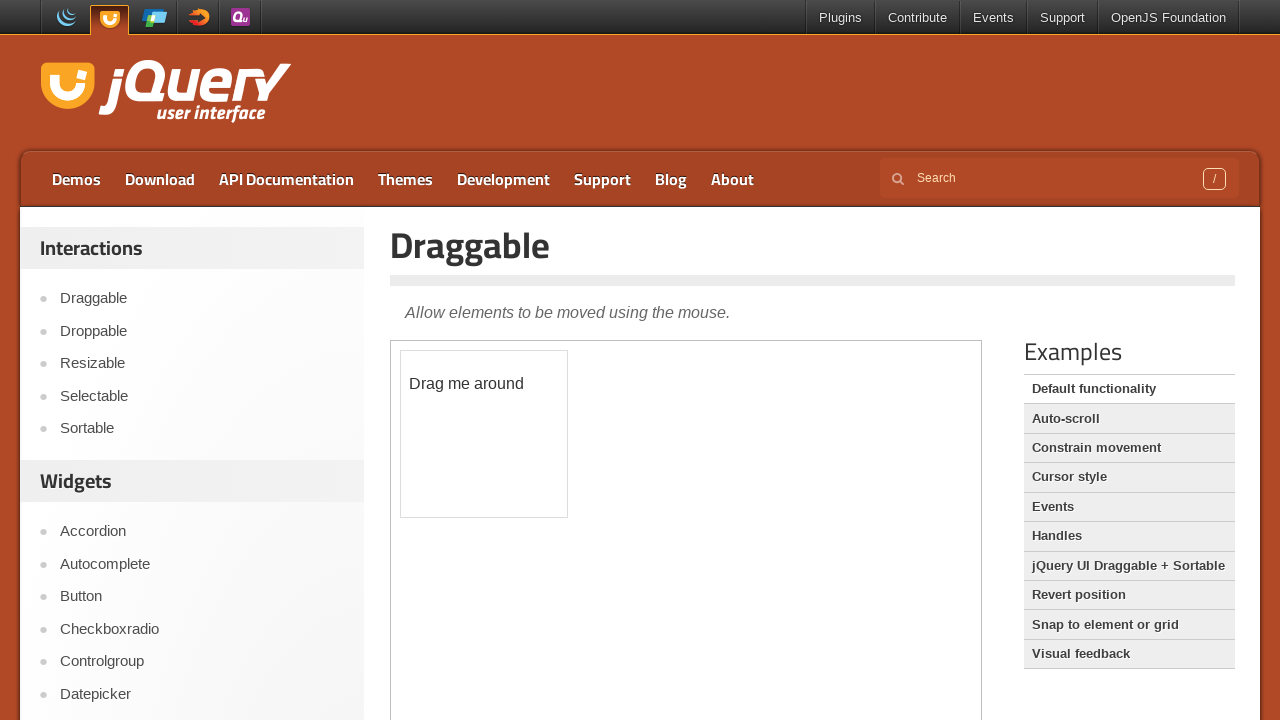

Navigated to jQuery UI draggable demo page
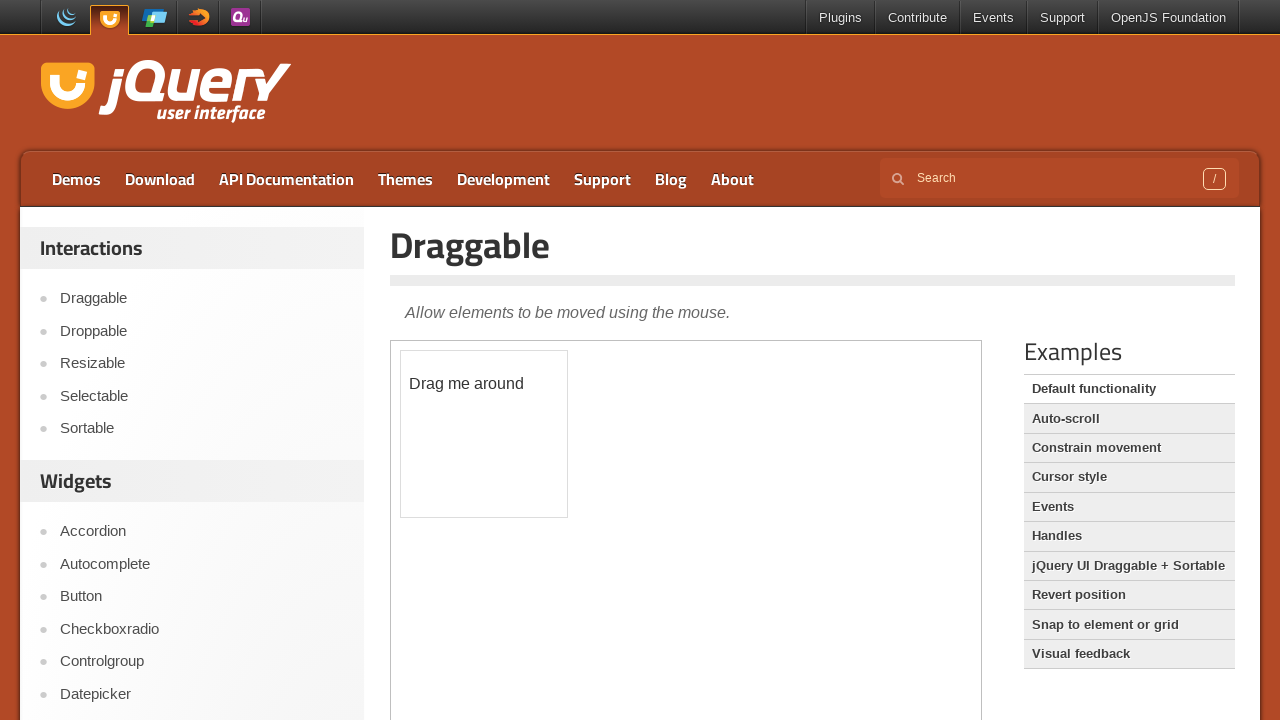

Located the iframe containing the draggable demo
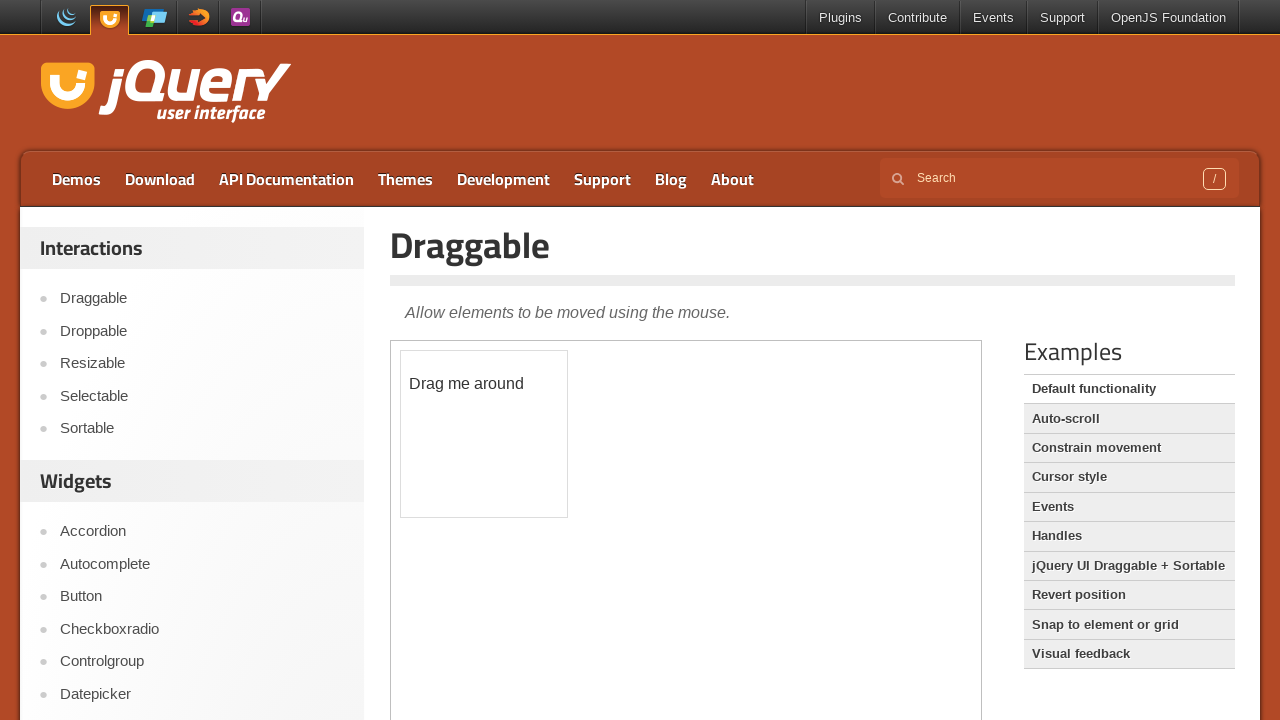

Located the draggable element with ID 'draggable'
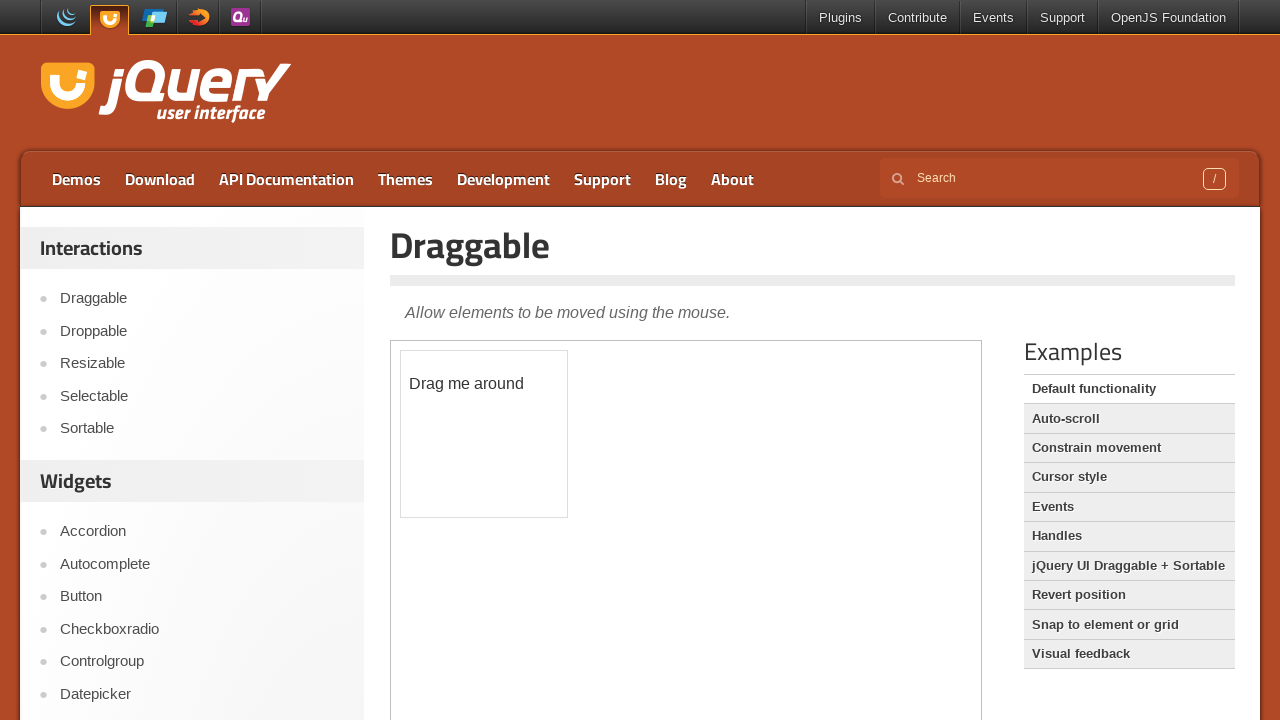

Dragged the element 100 pixels right and 100 pixels down at (501, 451)
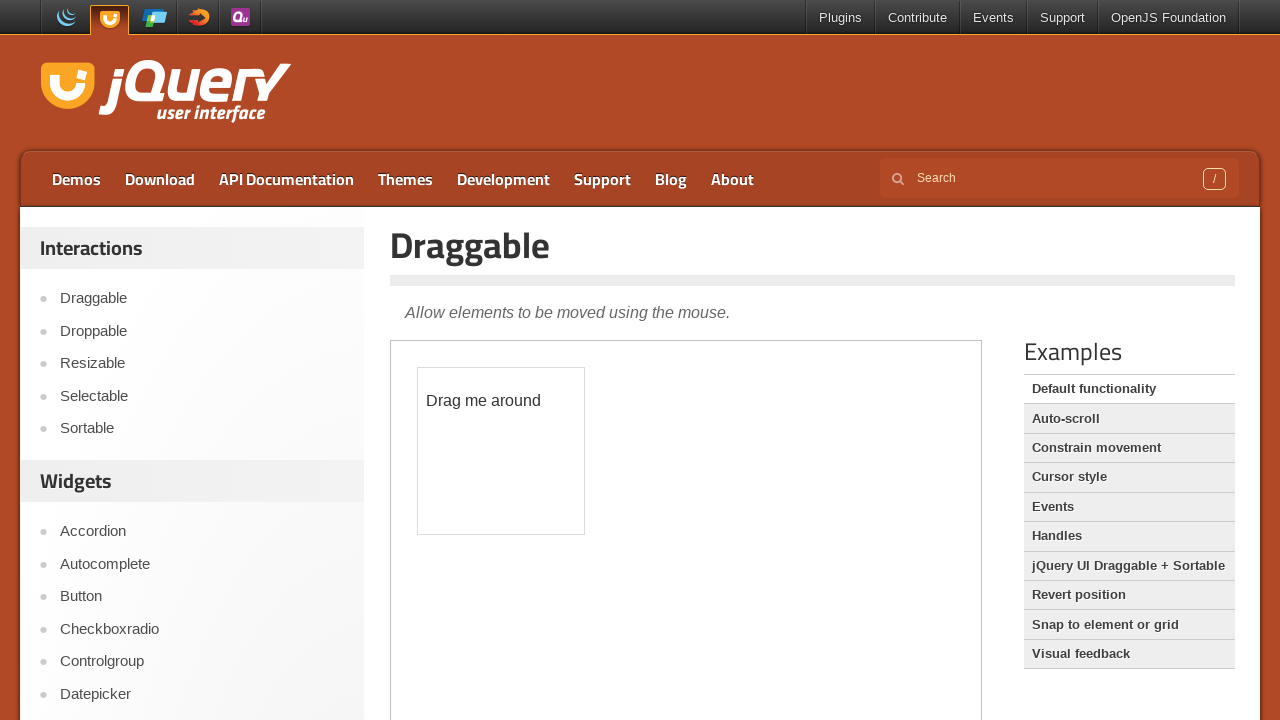

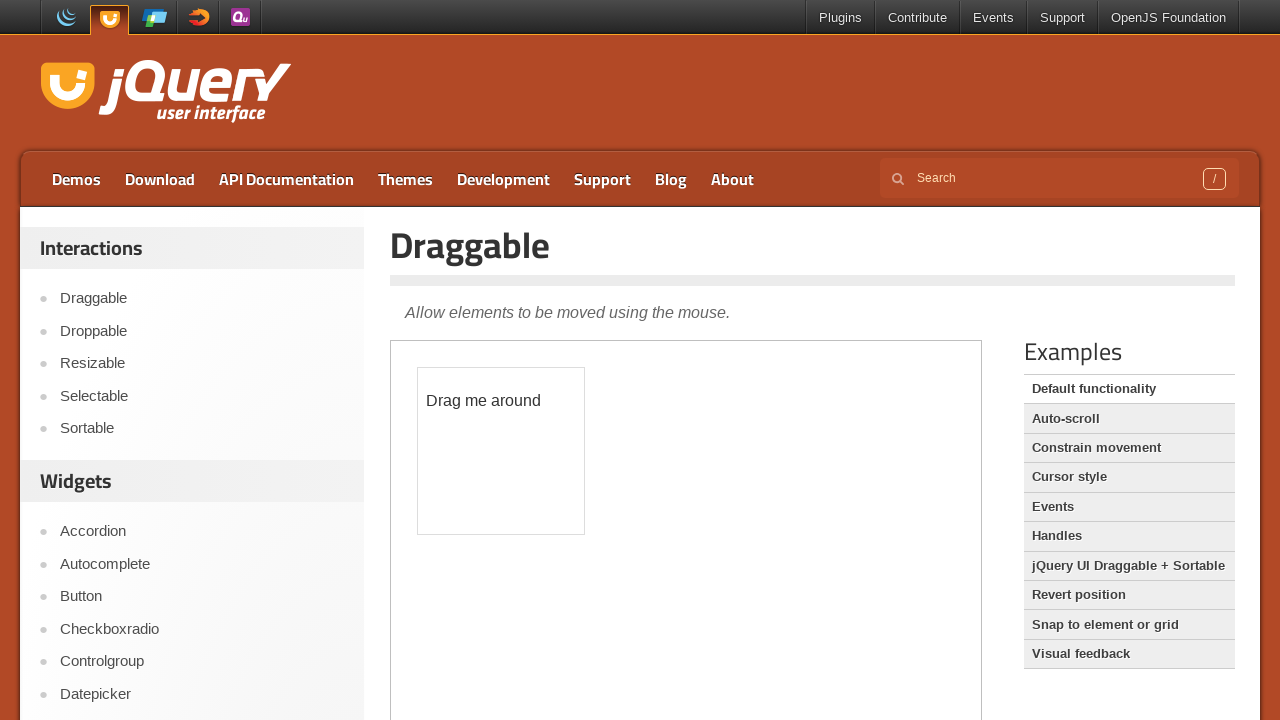